Tests selecting multiple items in grid view using Ctrl+click

Starting URL: https://demoqa.com/selectable

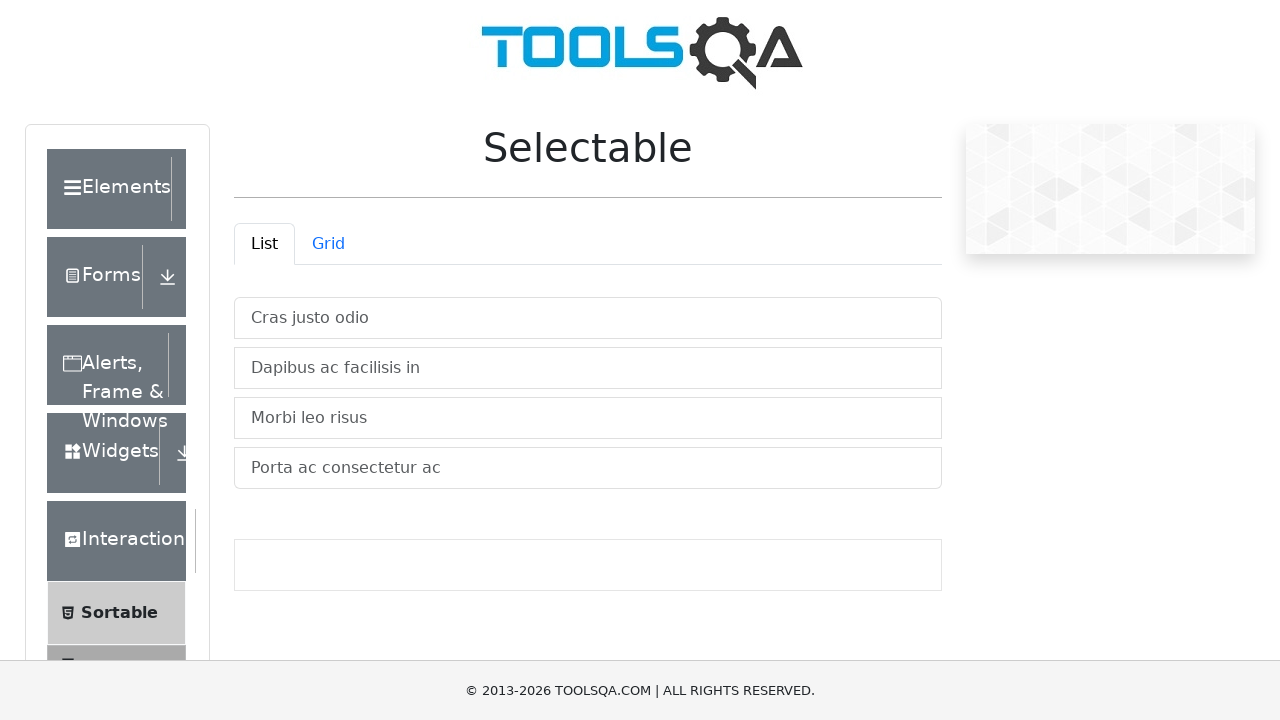

Waited for Grid tab to be visible
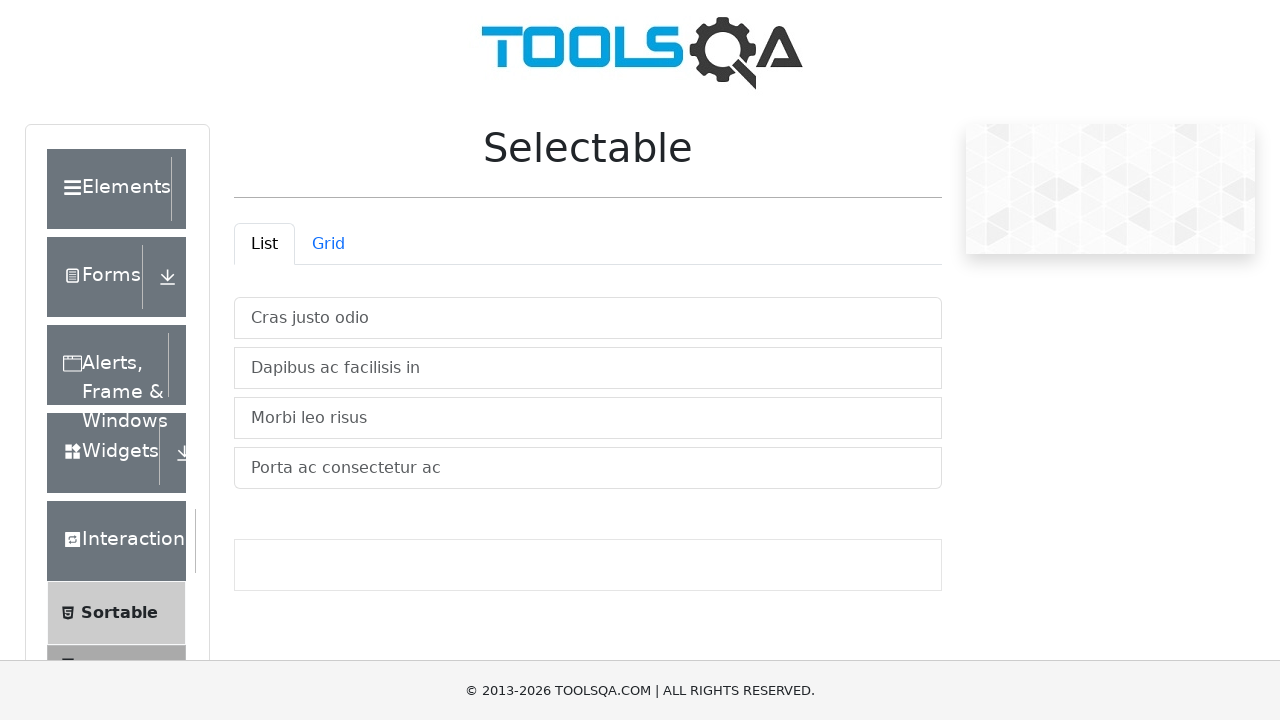

Clicked Grid tab to switch to grid view at (328, 244) on #demo-tab-grid
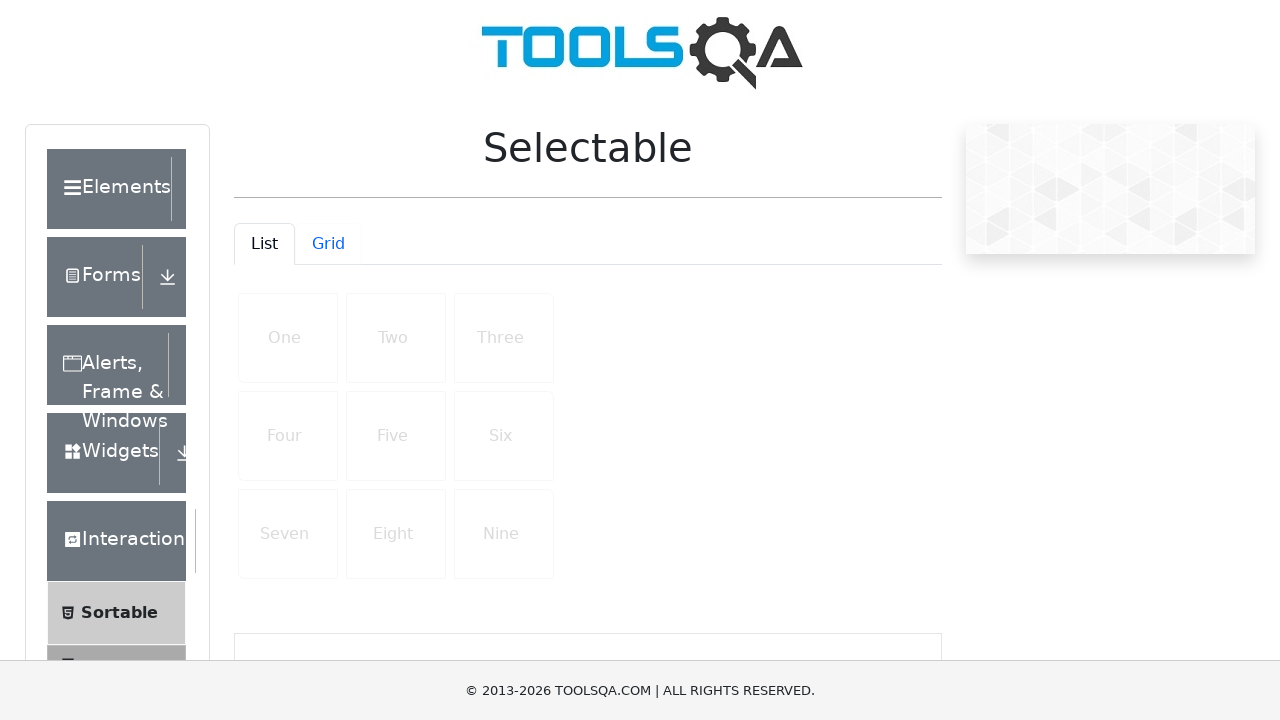

Waited for grid items to be visible
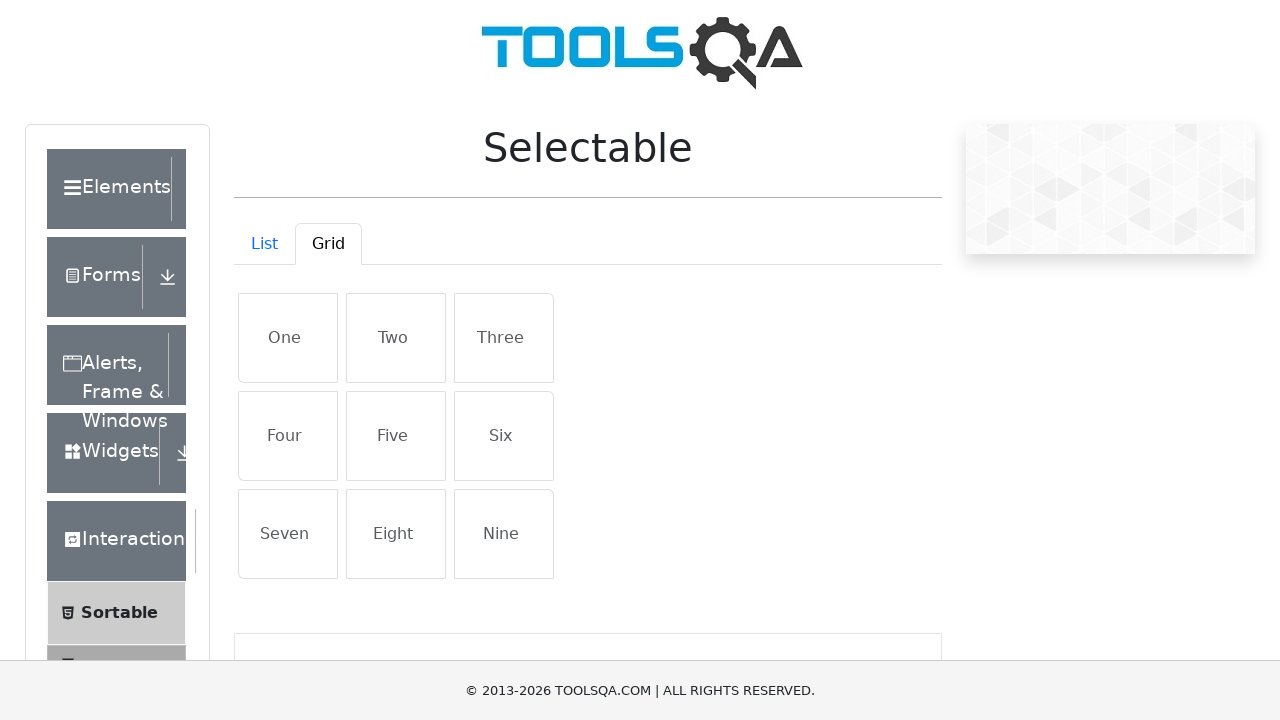

Located all grid items in the container
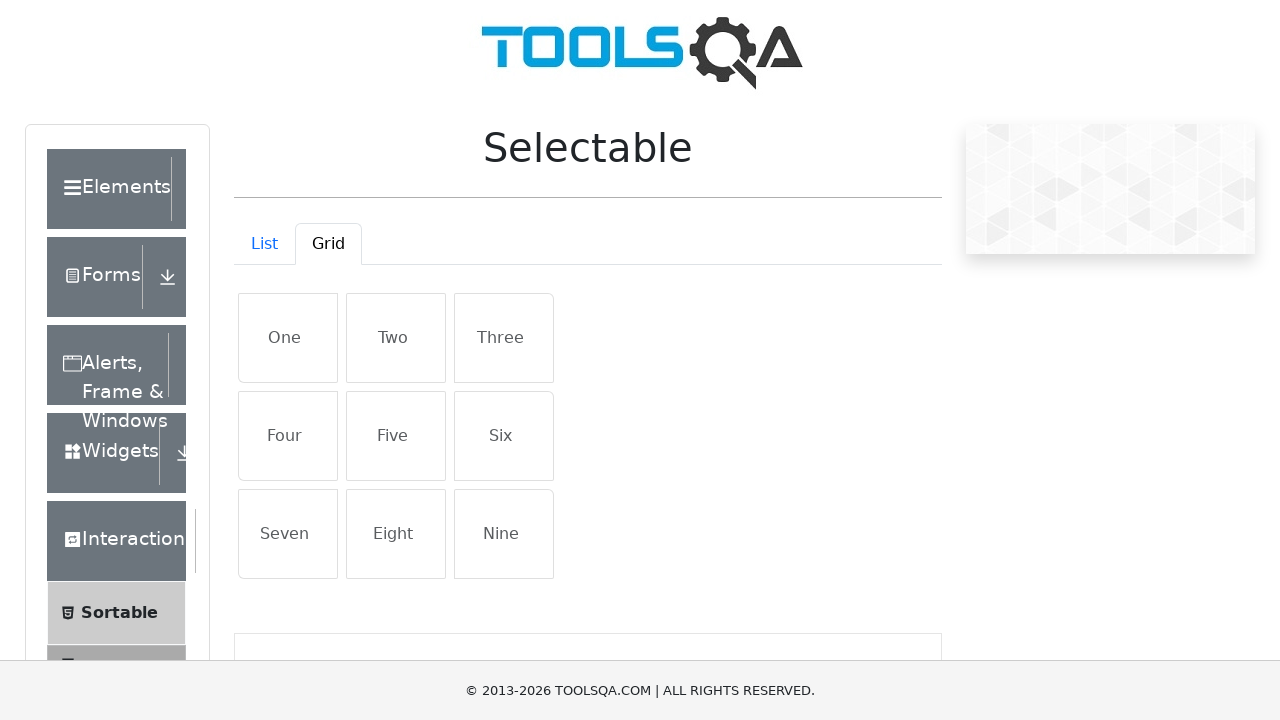

Selected reference to grid item 2
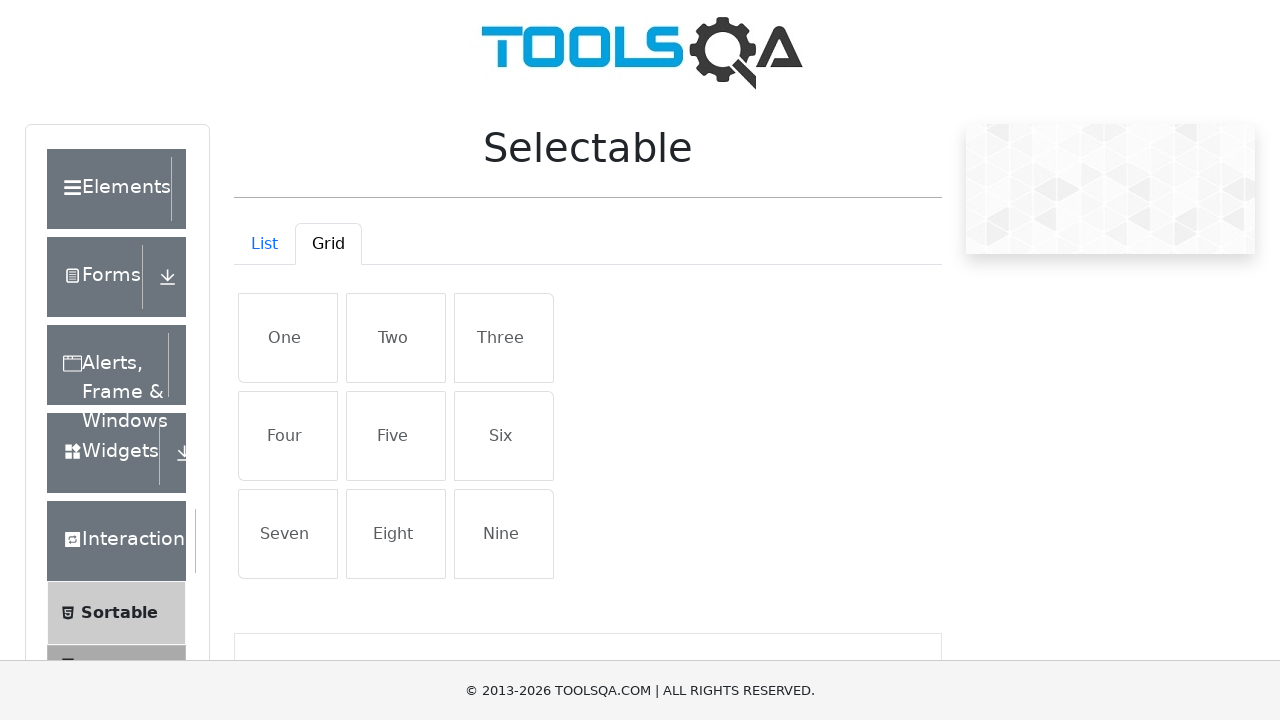

Selected reference to grid item 4
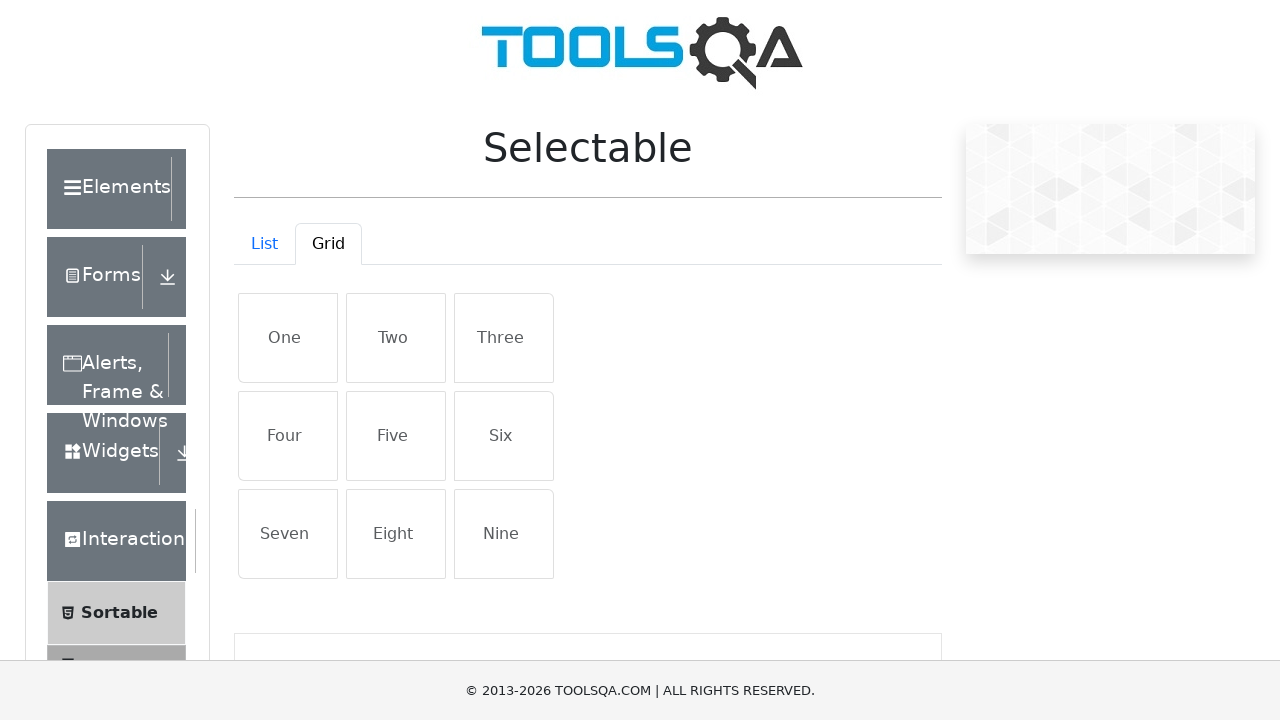

Selected reference to grid item 7
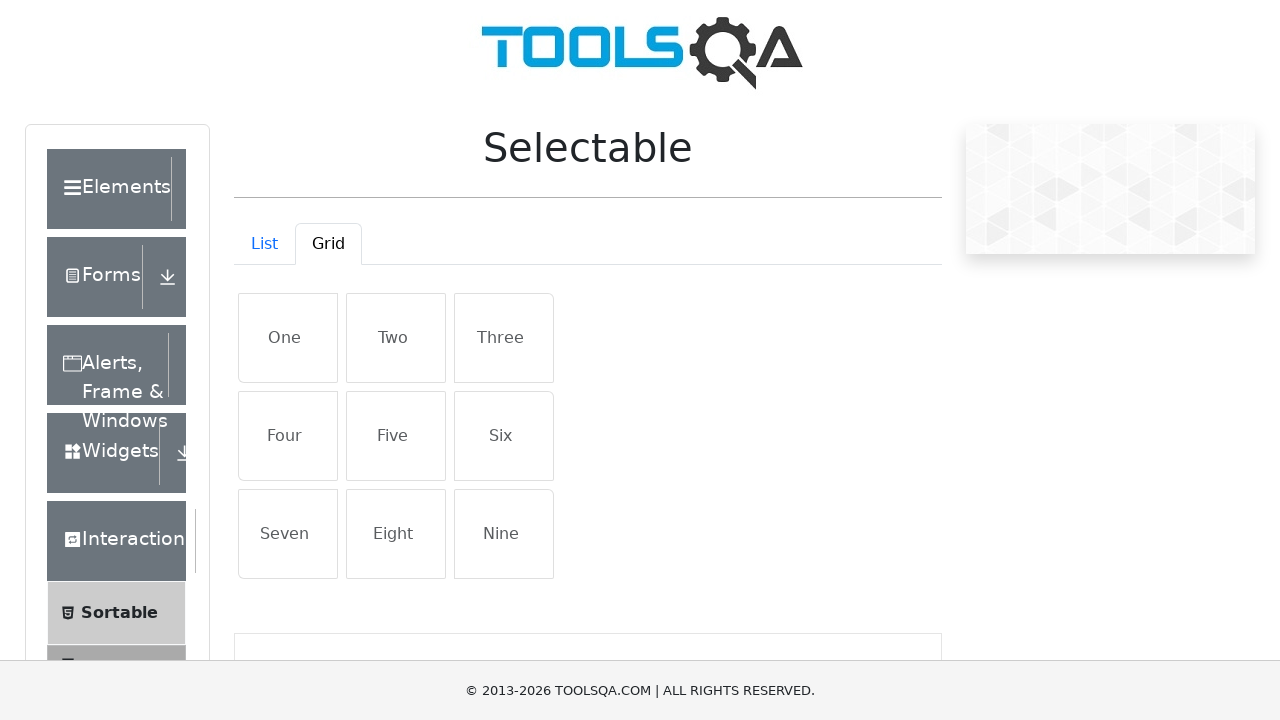

Clicked item 2 to select it at (396, 338) on #gridContainer .list-group-item >> nth=1
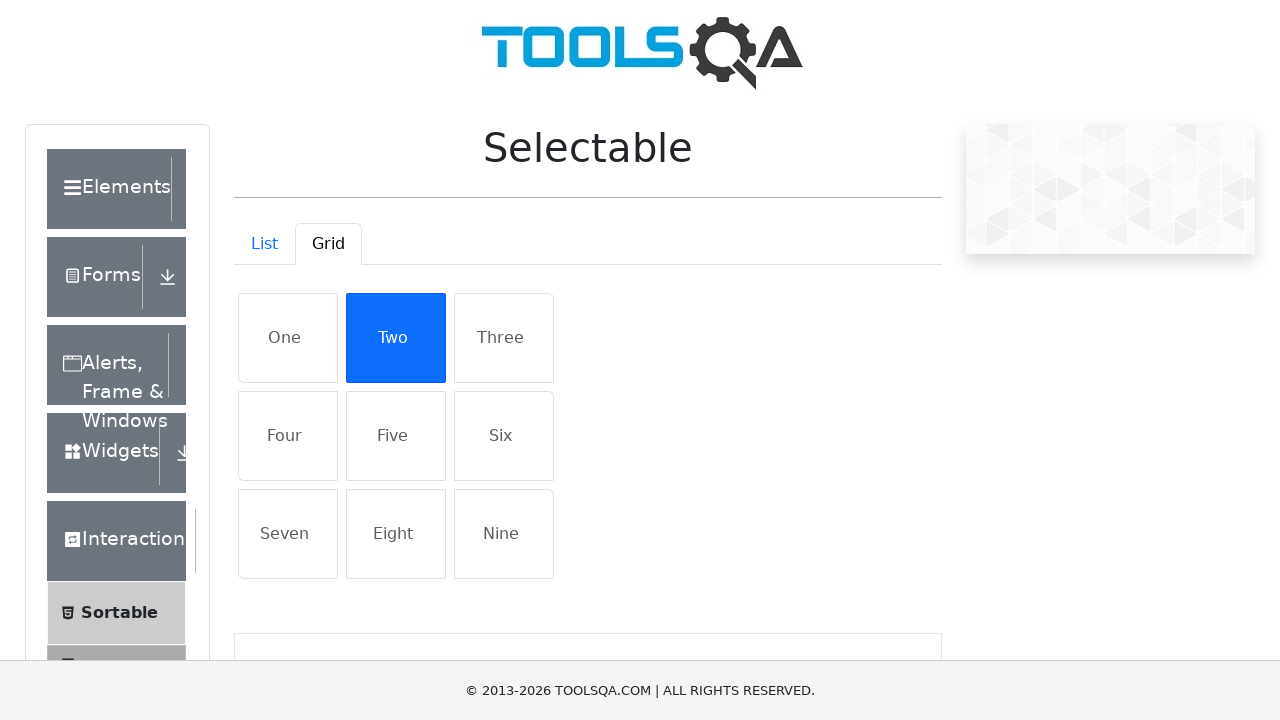

Ctrl+clicked item 4 to add to multi-selection at (288, 436) on #gridContainer .list-group-item >> nth=3
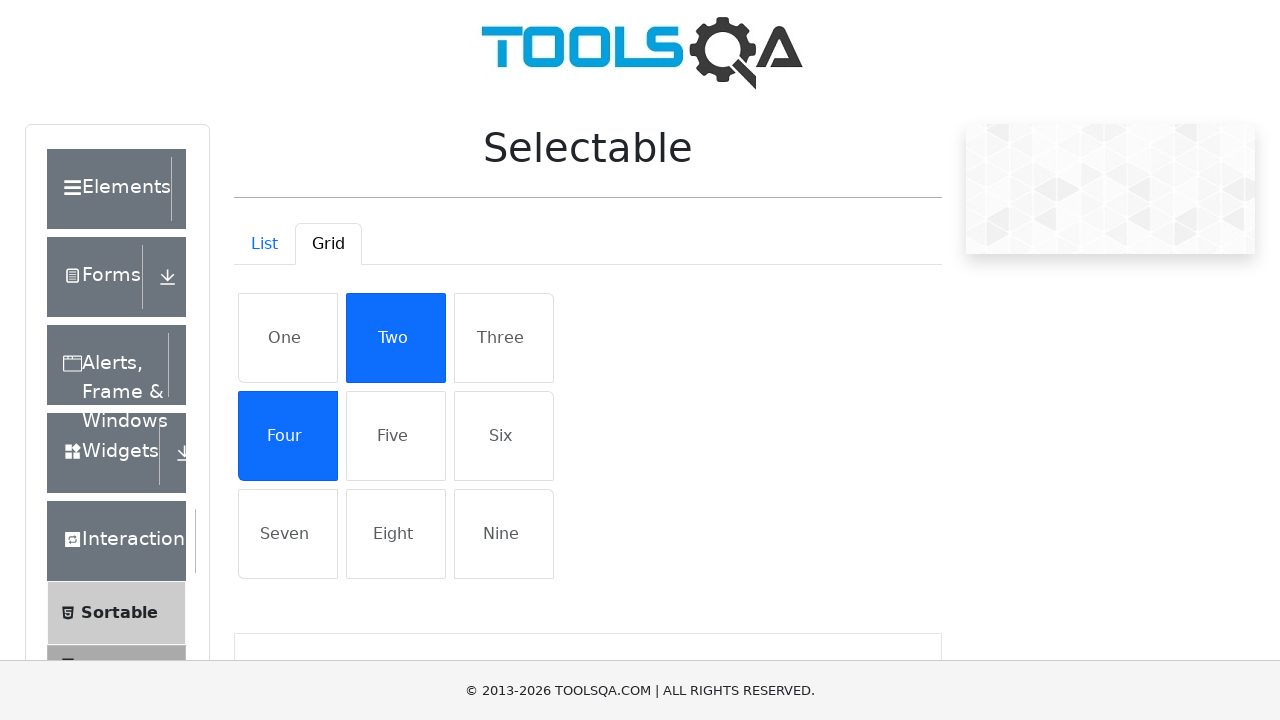

Ctrl+clicked item 7 to add to multi-selection at (288, 534) on #gridContainer .list-group-item >> nth=6
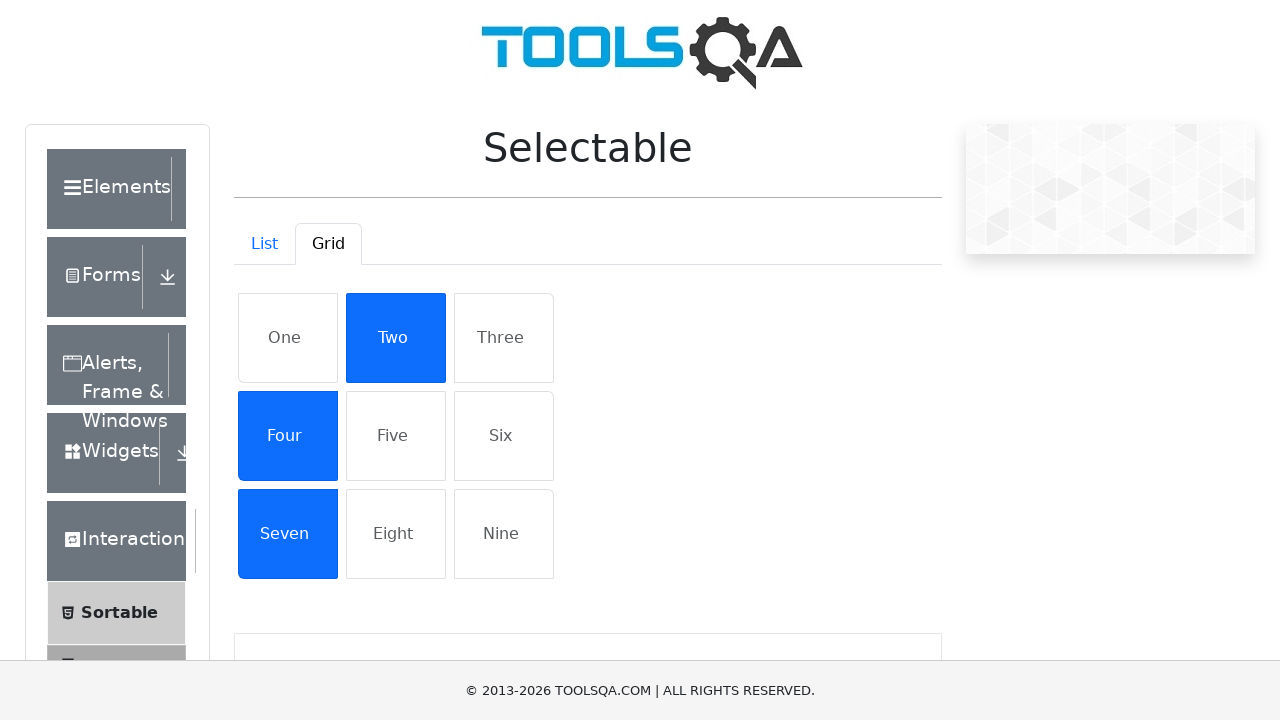

Verified that selected items are highlighted with active class
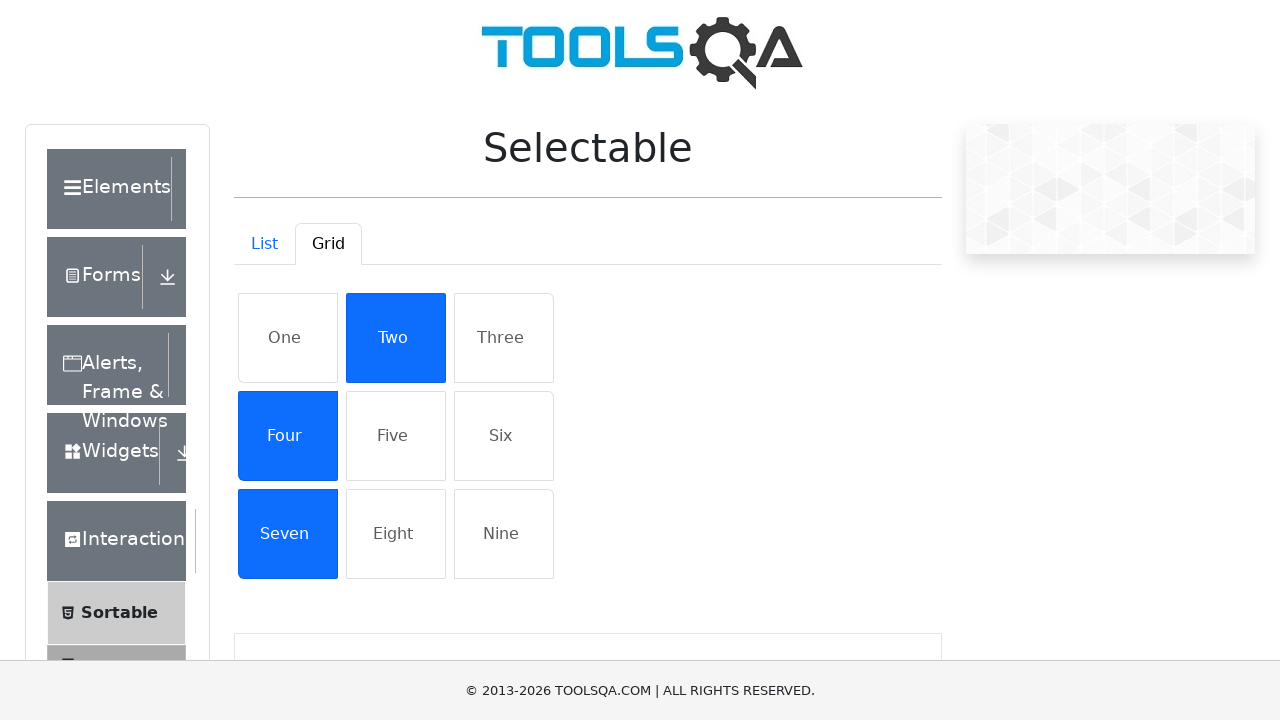

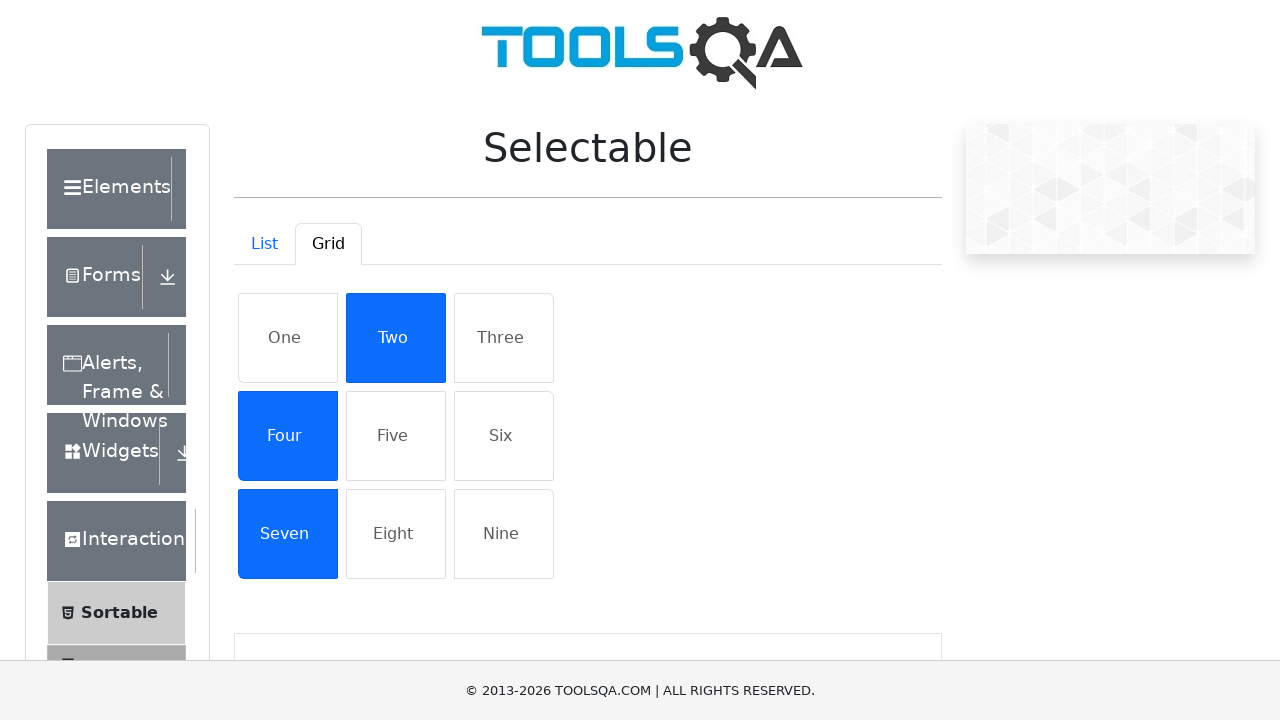